Waits for price to drop to $100, clicks book button, then solves a mathematical problem by calculating log(abs(12*sin(x))) and submitting the answer

Starting URL: http://suninjuly.github.io/explicit_wait2.html

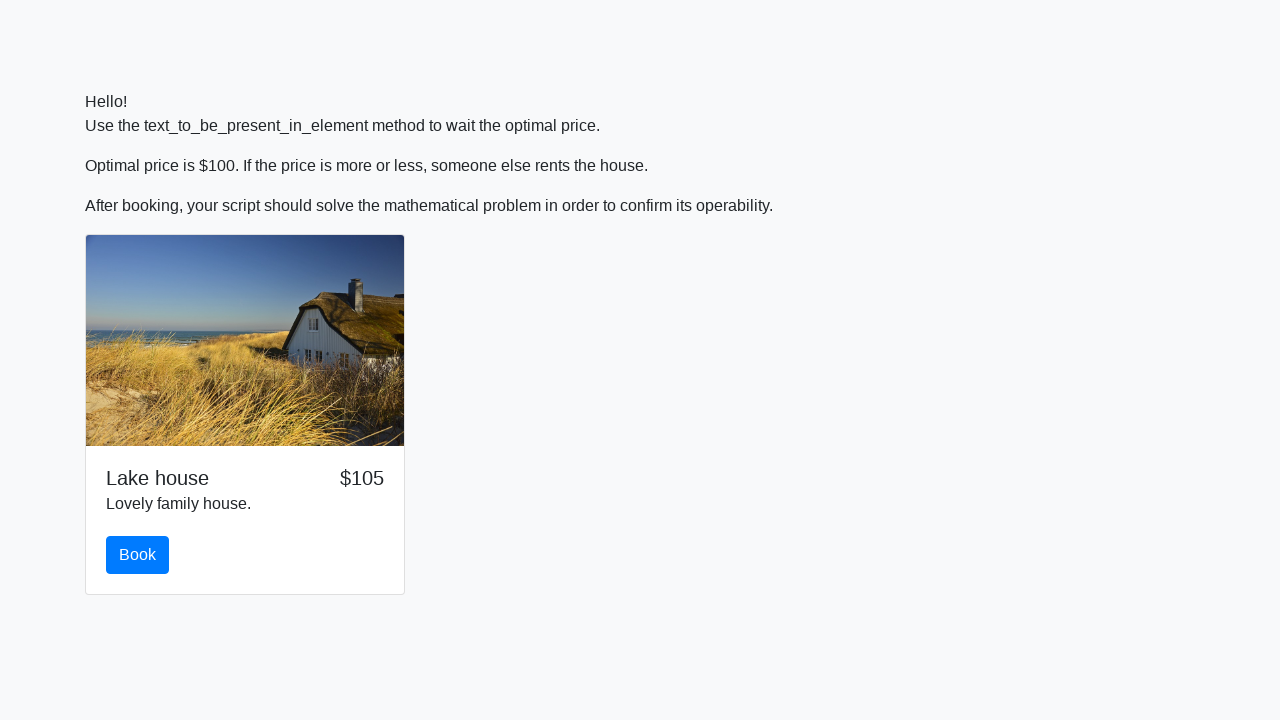

Waited for price to drop to $100
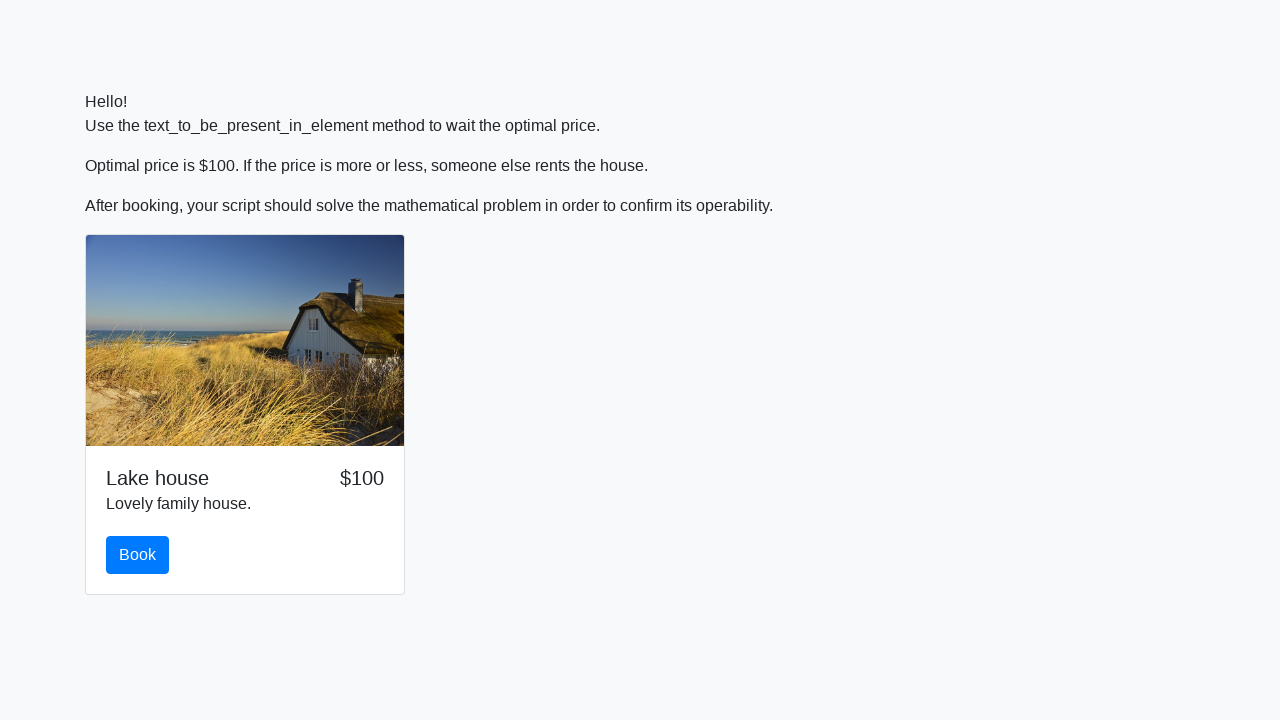

Clicked the book button at (138, 555) on #book
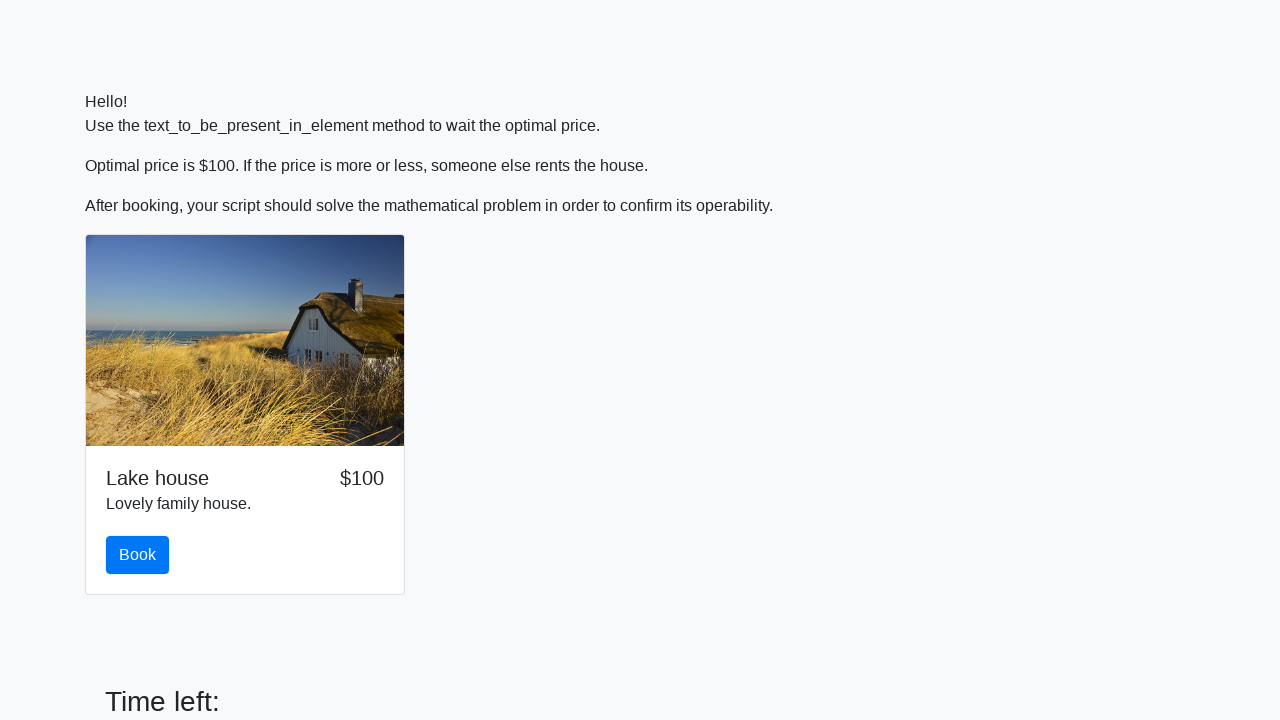

Retrieved x value from page
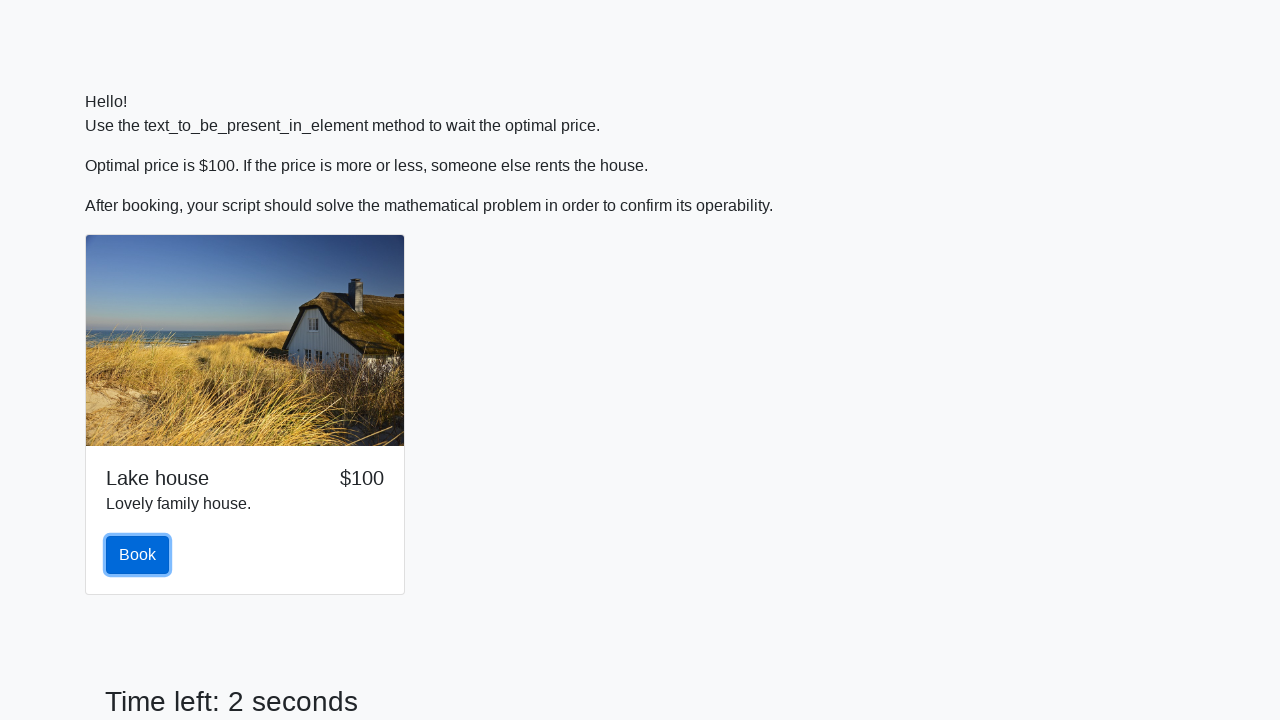

Parsed x value as integer: 453
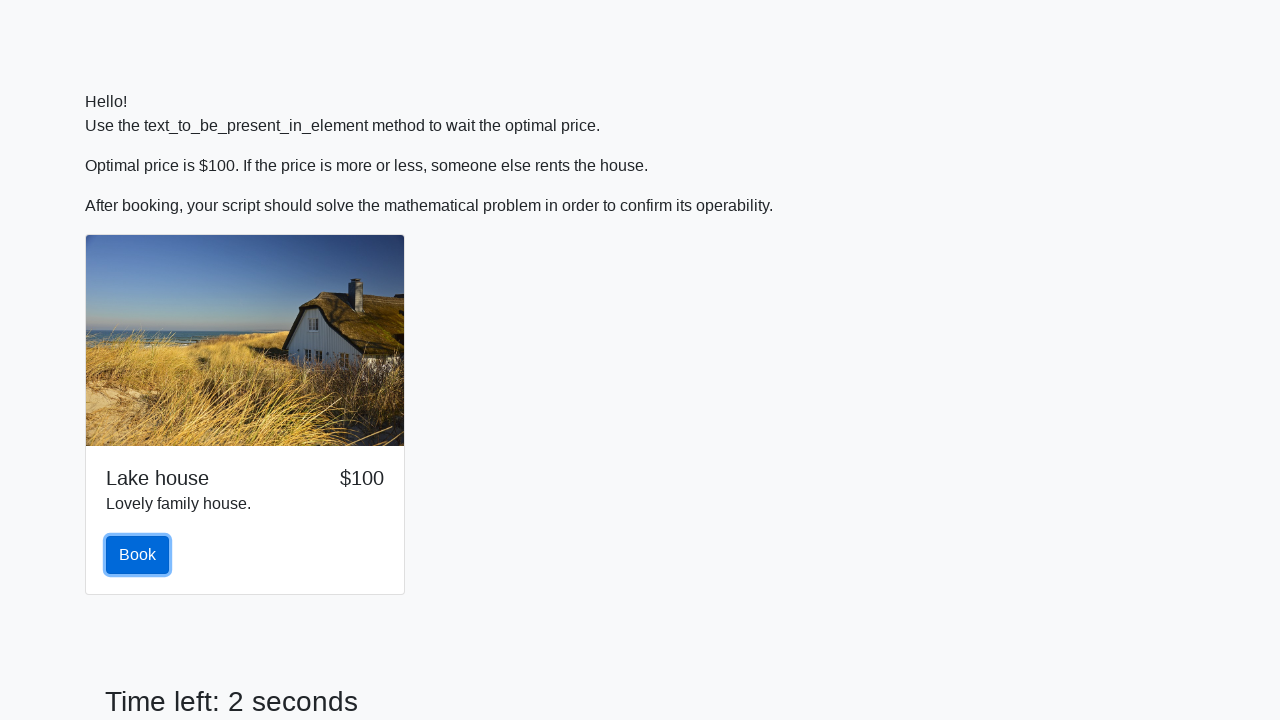

Calculated log(abs(12*sin(453))) = 1.9287463797951705
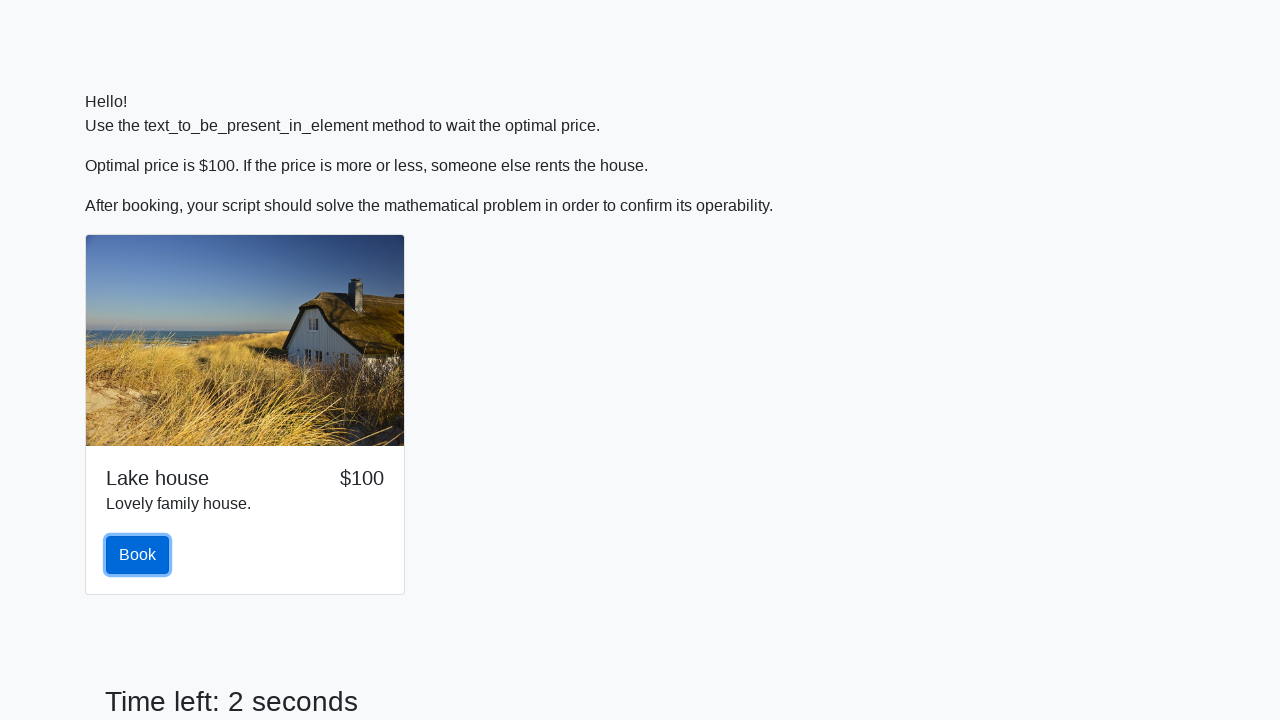

Filled answer field with calculated value: 1.9287463797951705 on #answer
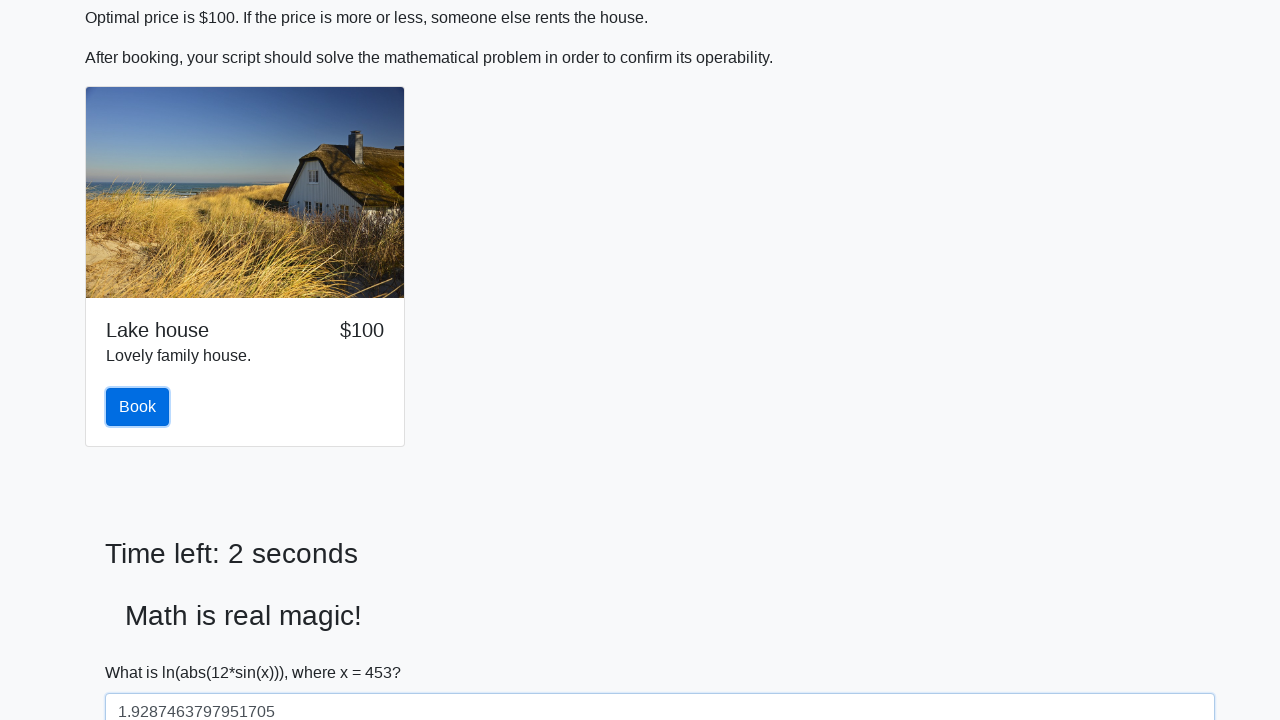

Clicked solve button to submit answer at (143, 651) on #solve
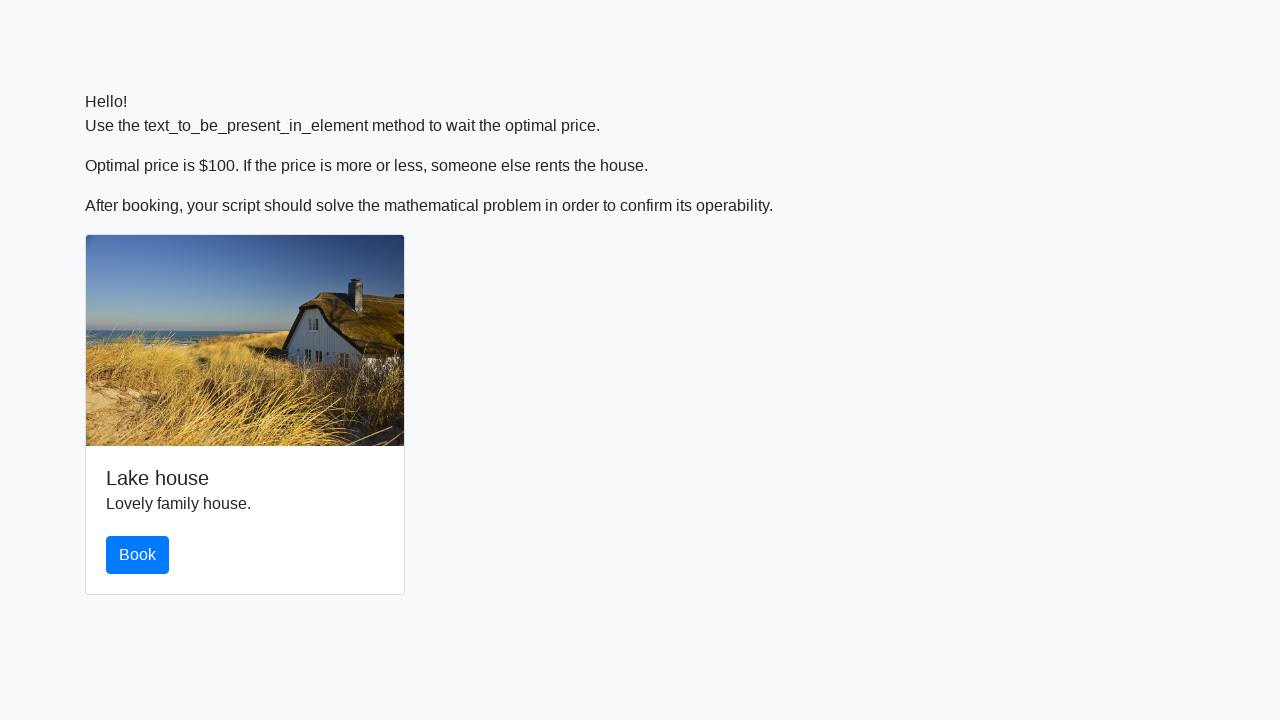

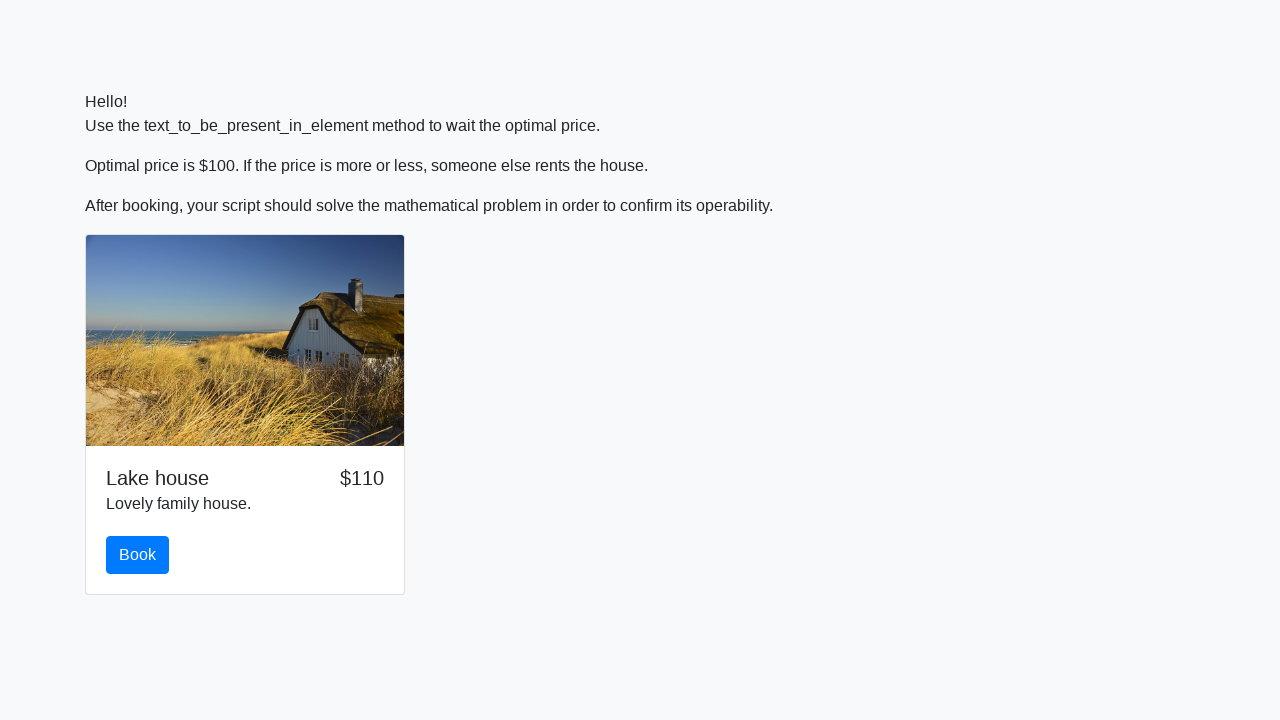